Tests multi-window functionality by opening a new window, navigating to a courses page to extract a course name, then switching back to the original window and filling a form field with the extracted course name.

Starting URL: https://rahulshettyacademy.com/angularpractice/

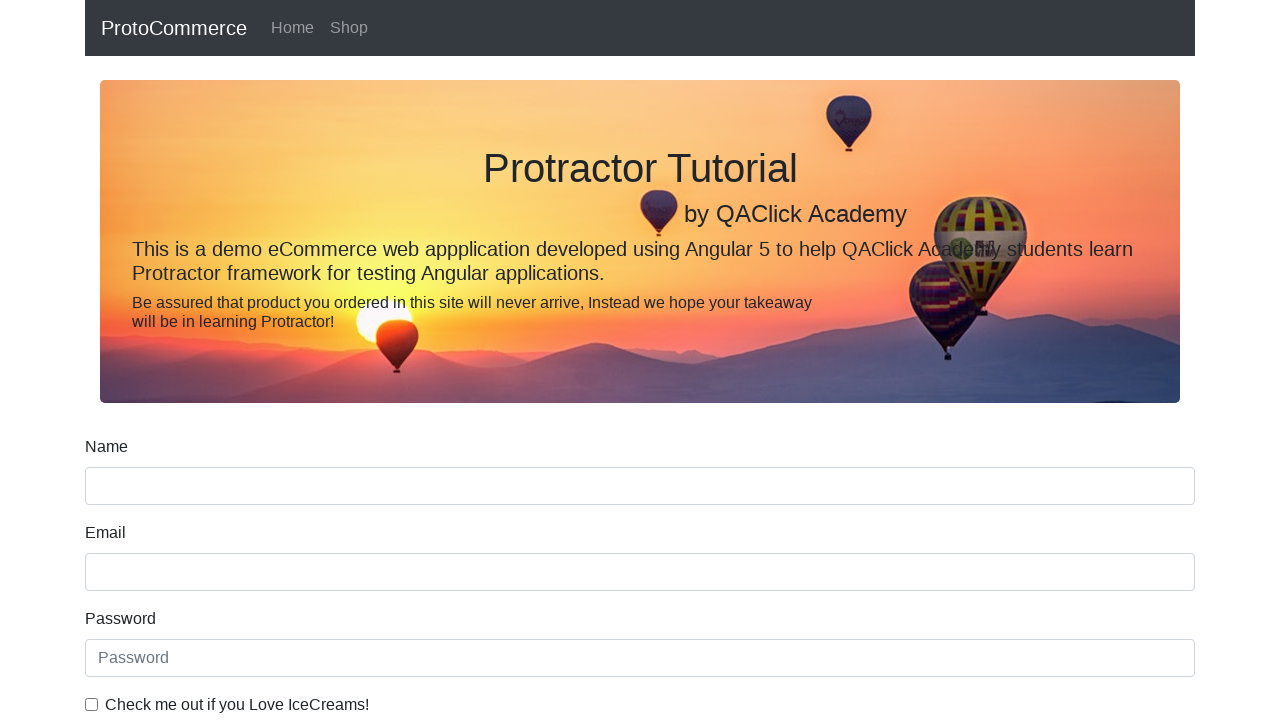

Stored reference to the original page
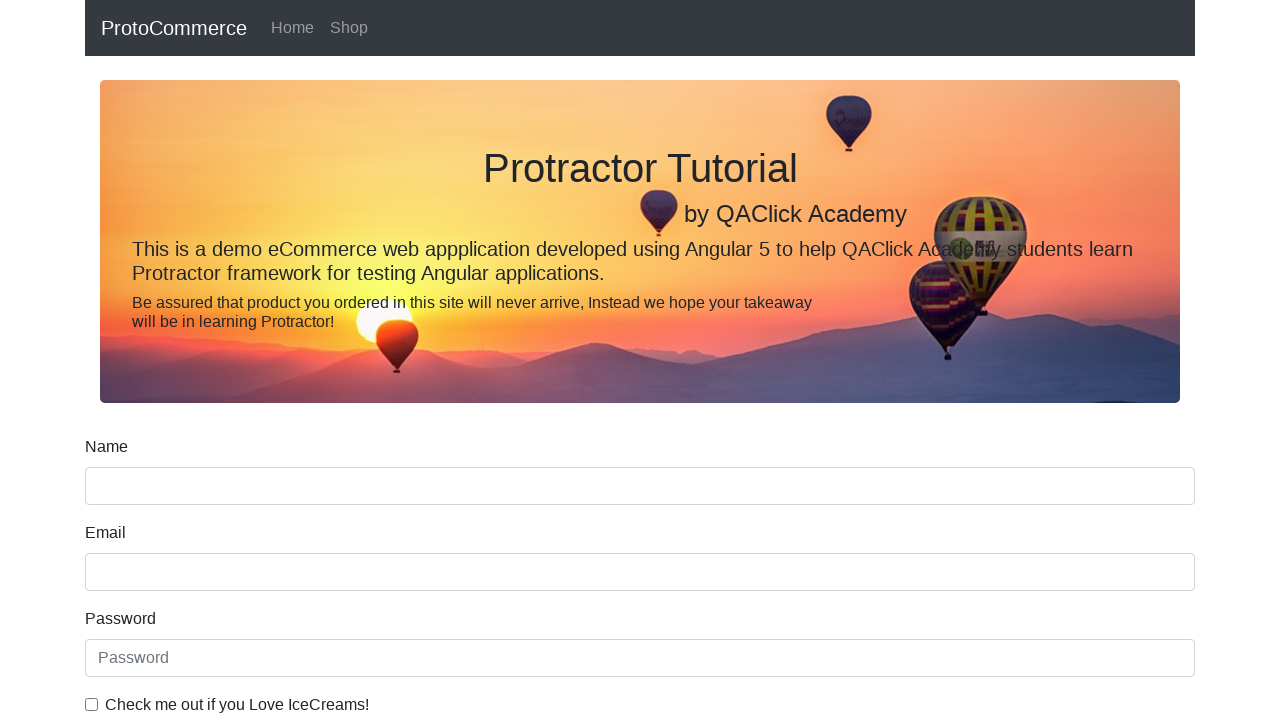

Opened a new browser window/tab
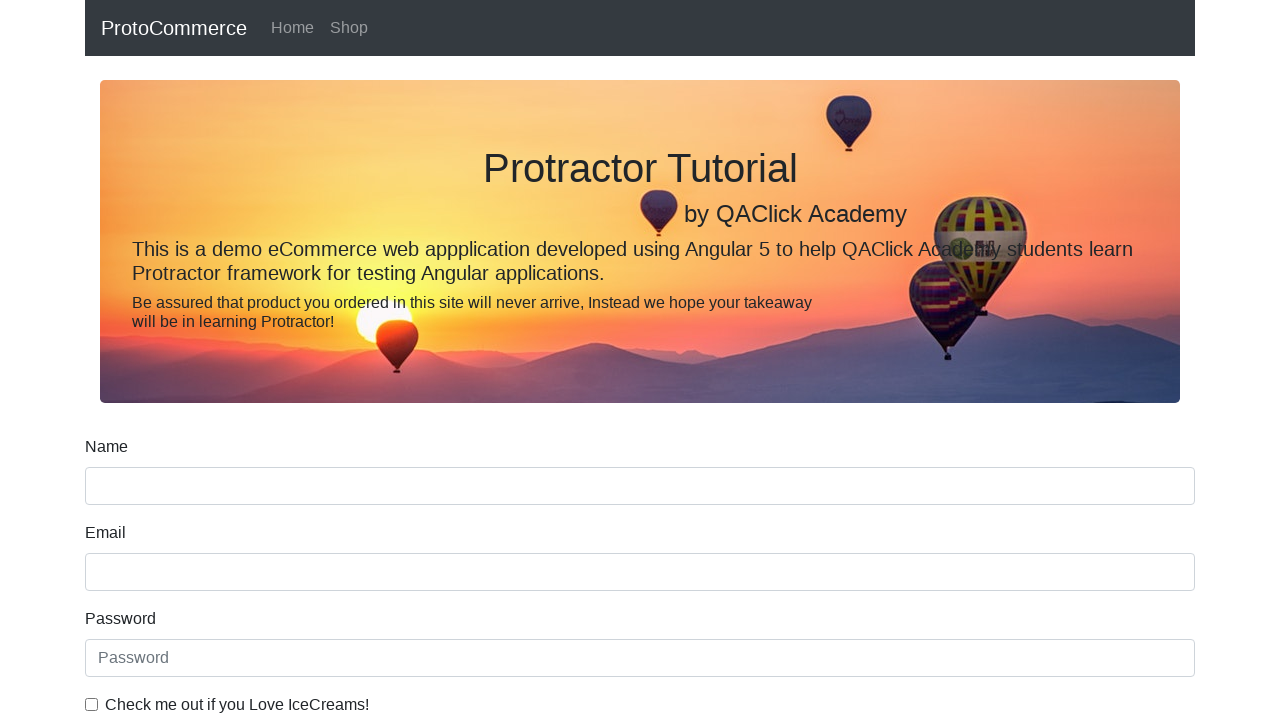

Navigated to Rahul Shetty Academy home page in new window
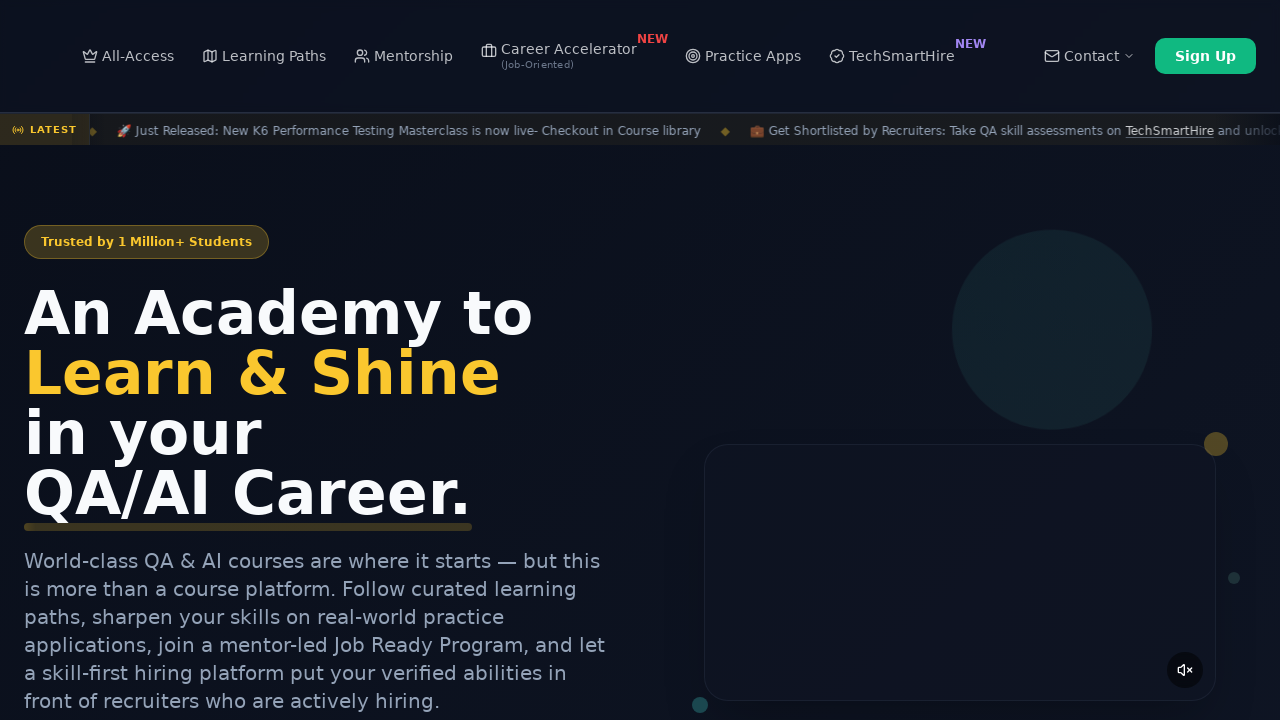

Waited for course links to load on the page
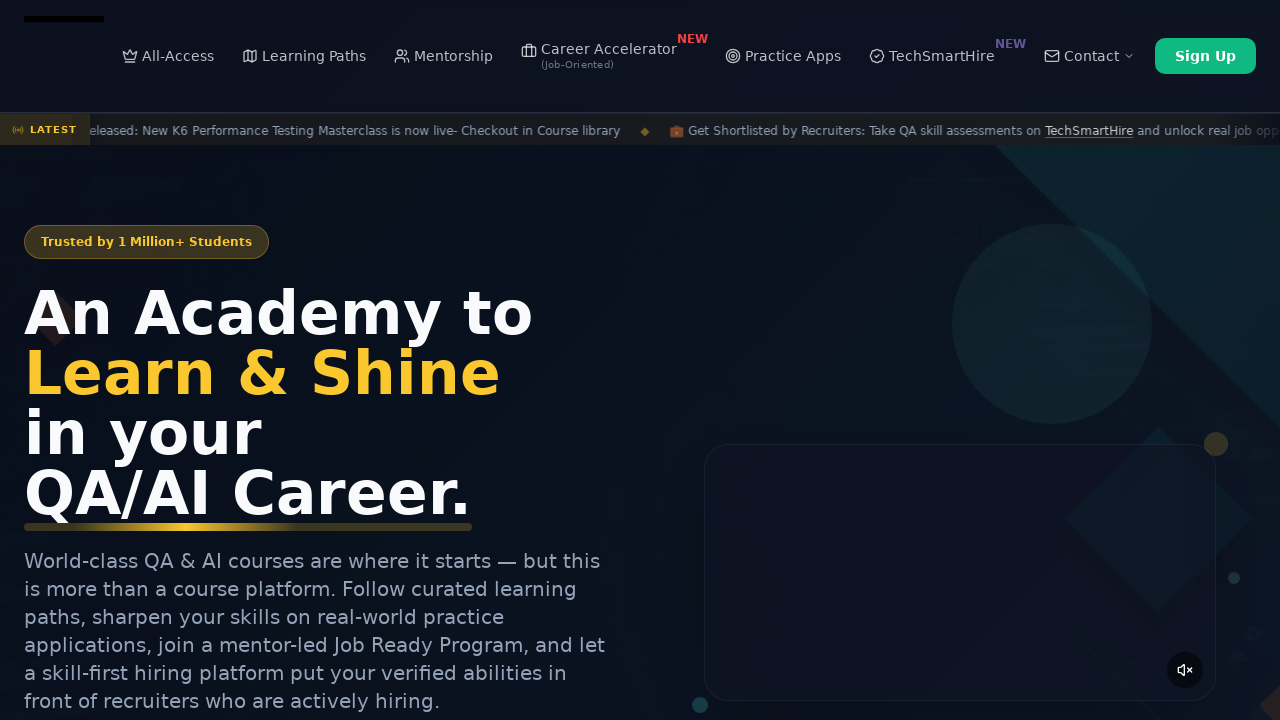

Located all course links on the page
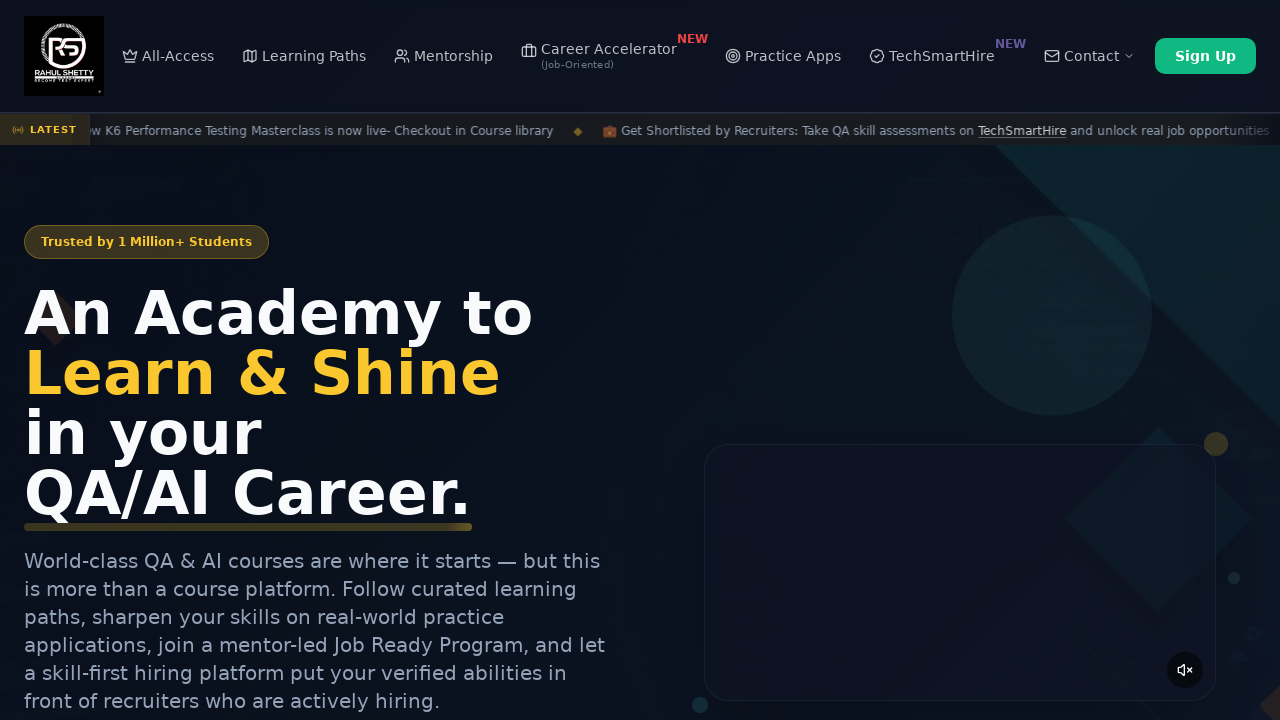

Extracted course name from second course link: 'Playwright Testing'
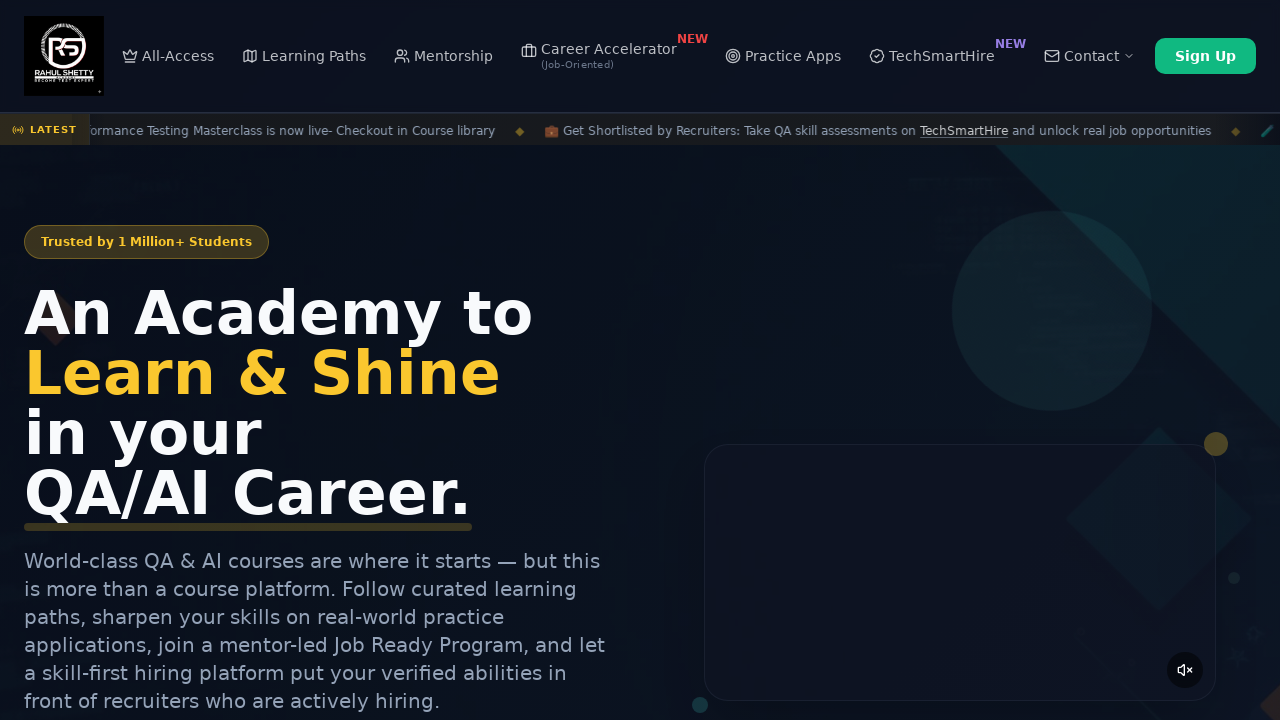

Switched back to the original window
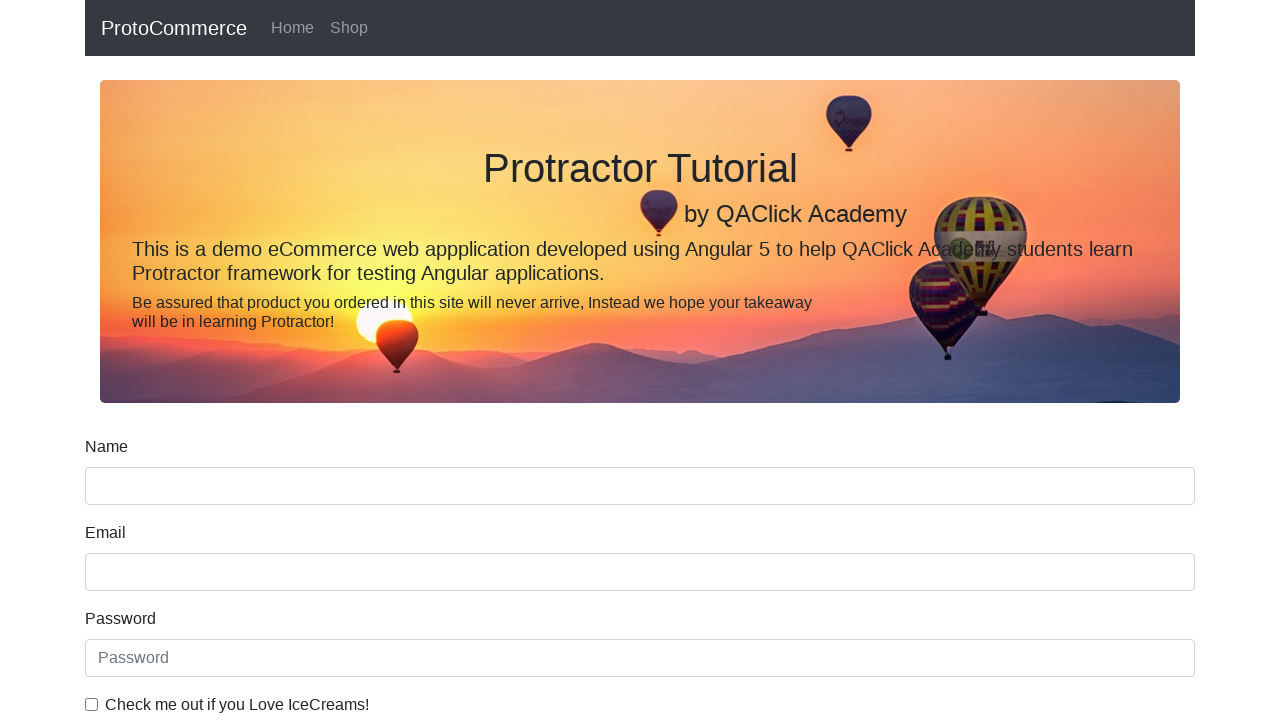

Filled name field with extracted course name: 'Playwright Testing' on input[name='name']
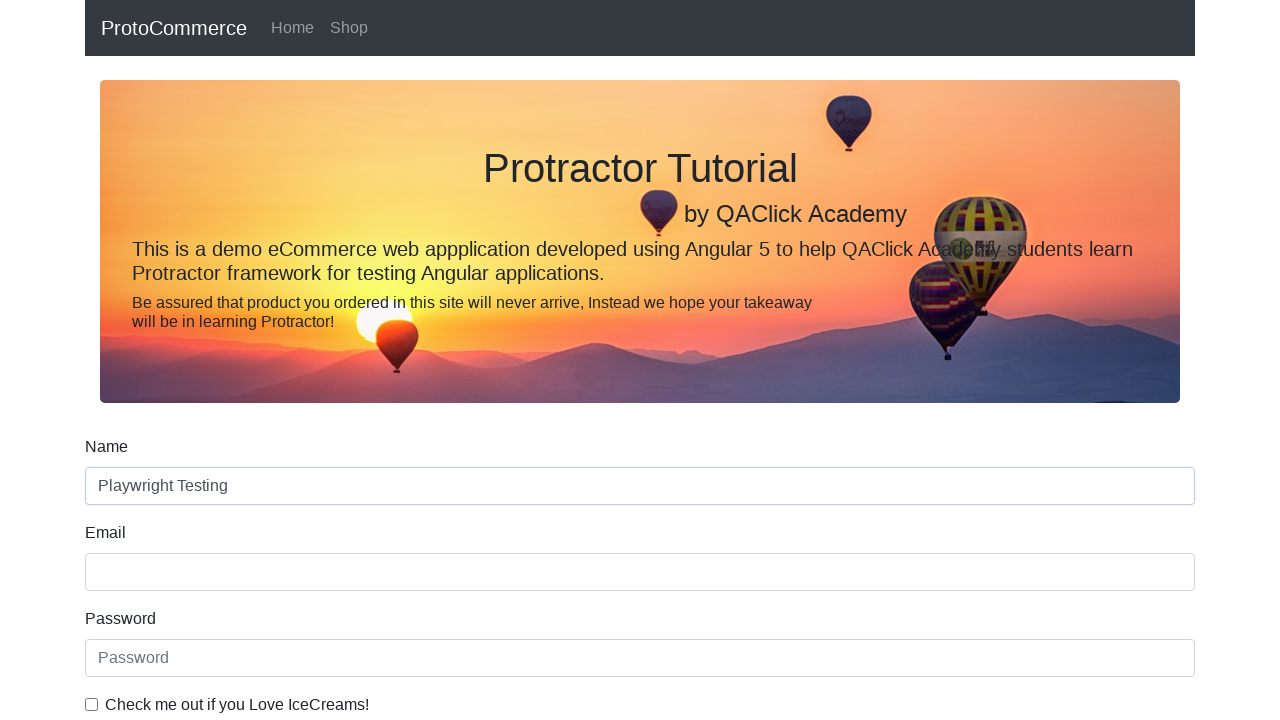

Closed the new browser window/tab
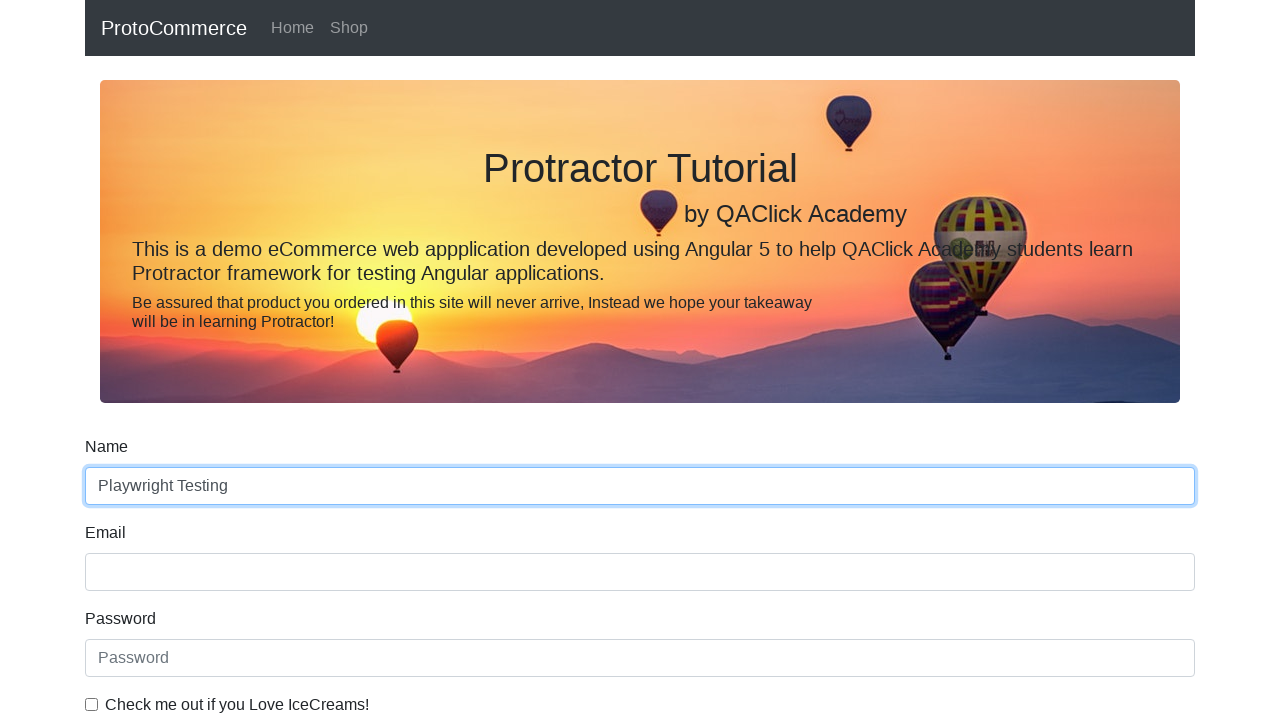

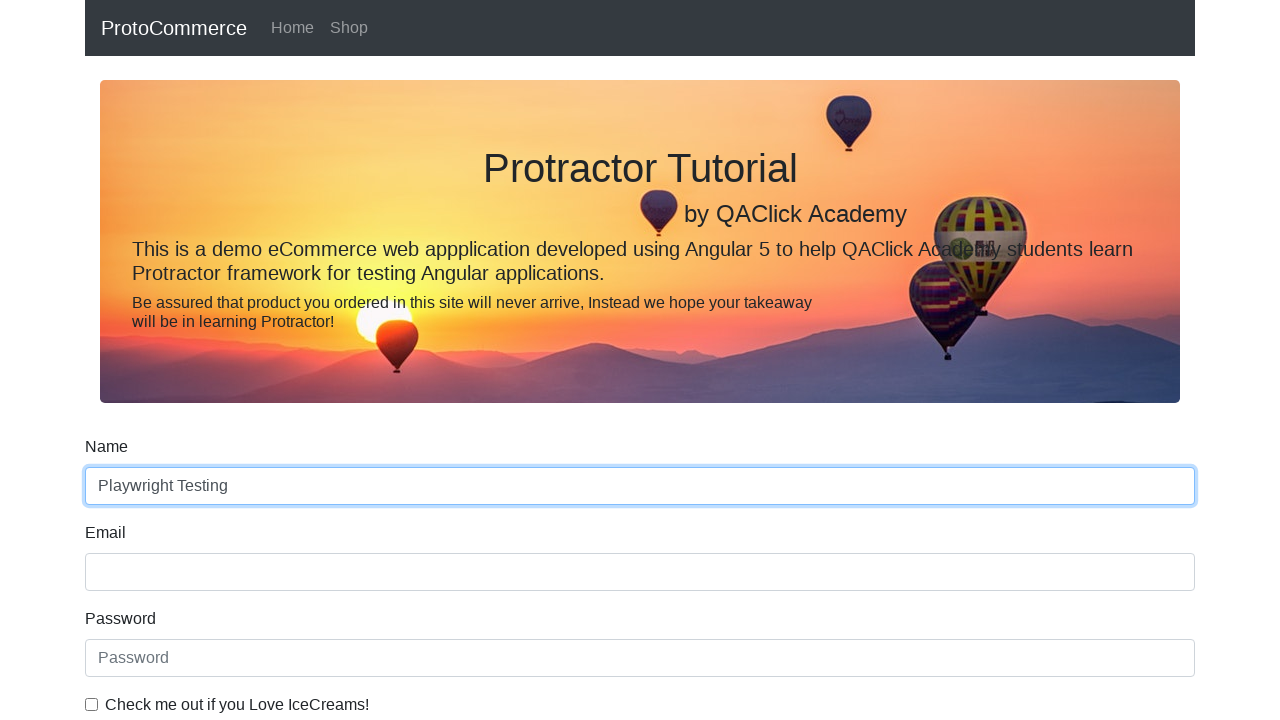